Demonstrates browser cookie management by clearing cookies before navigating to a dropdown practice page. The script clears all cookies and then loads the page.

Starting URL: https://rahulshettyacademy.com/dropdownsPractise/

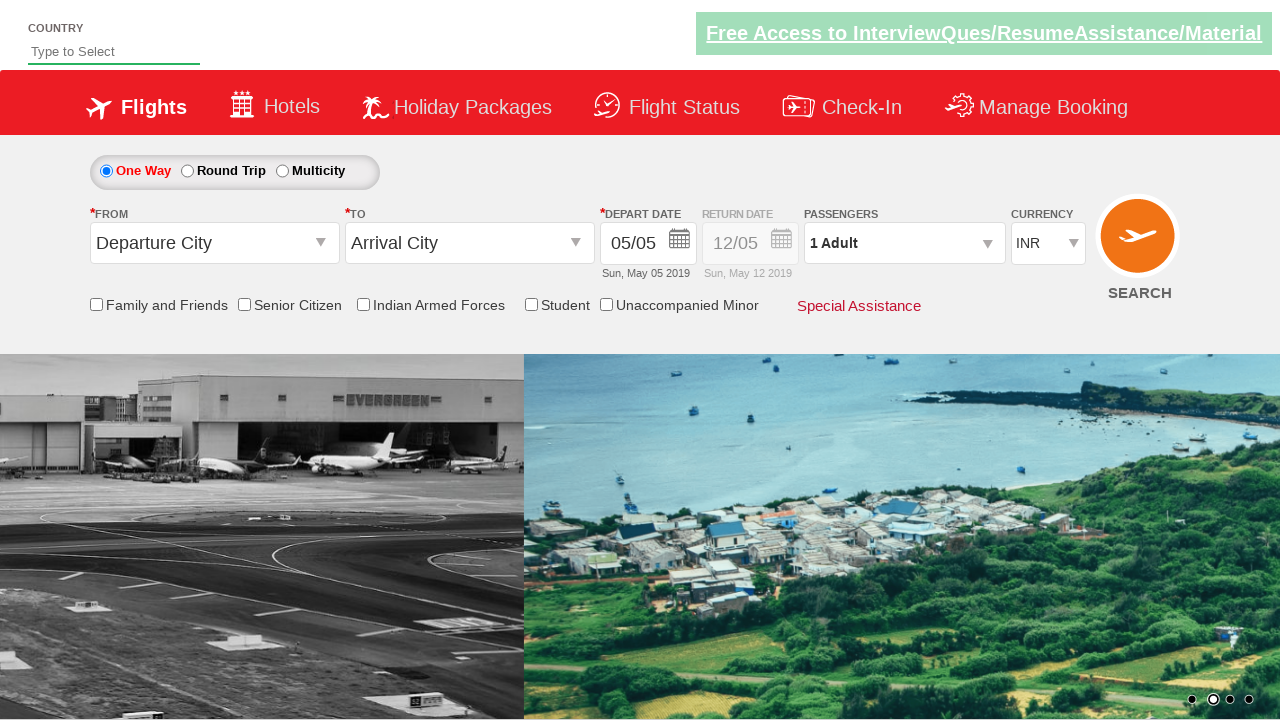

Cleared all browser cookies
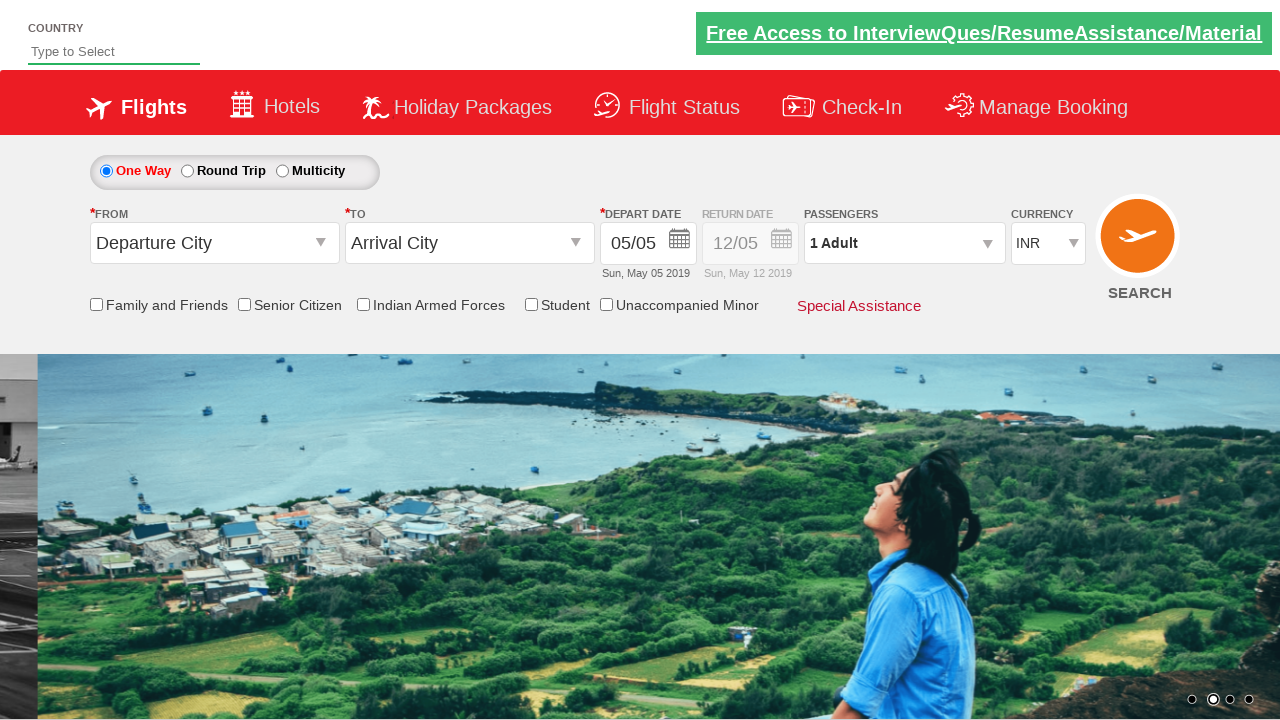

Waited for page DOM content to load
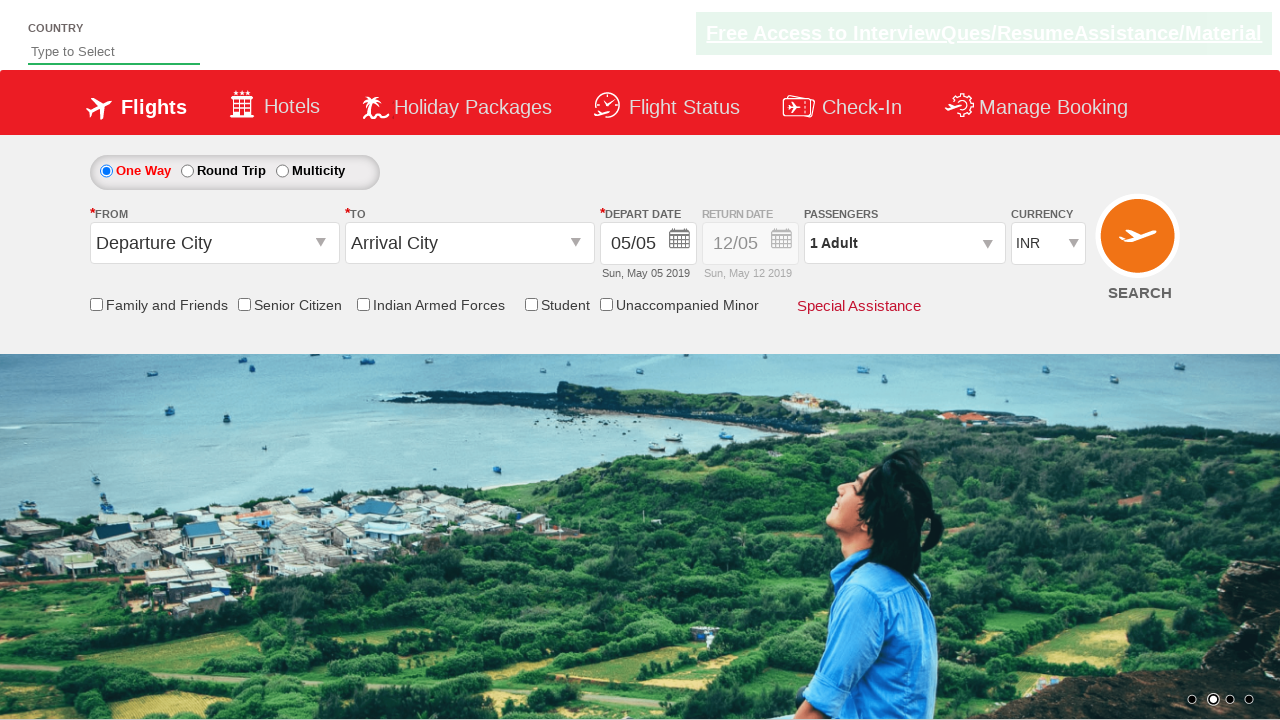

Verified page loaded by confirming body element is present
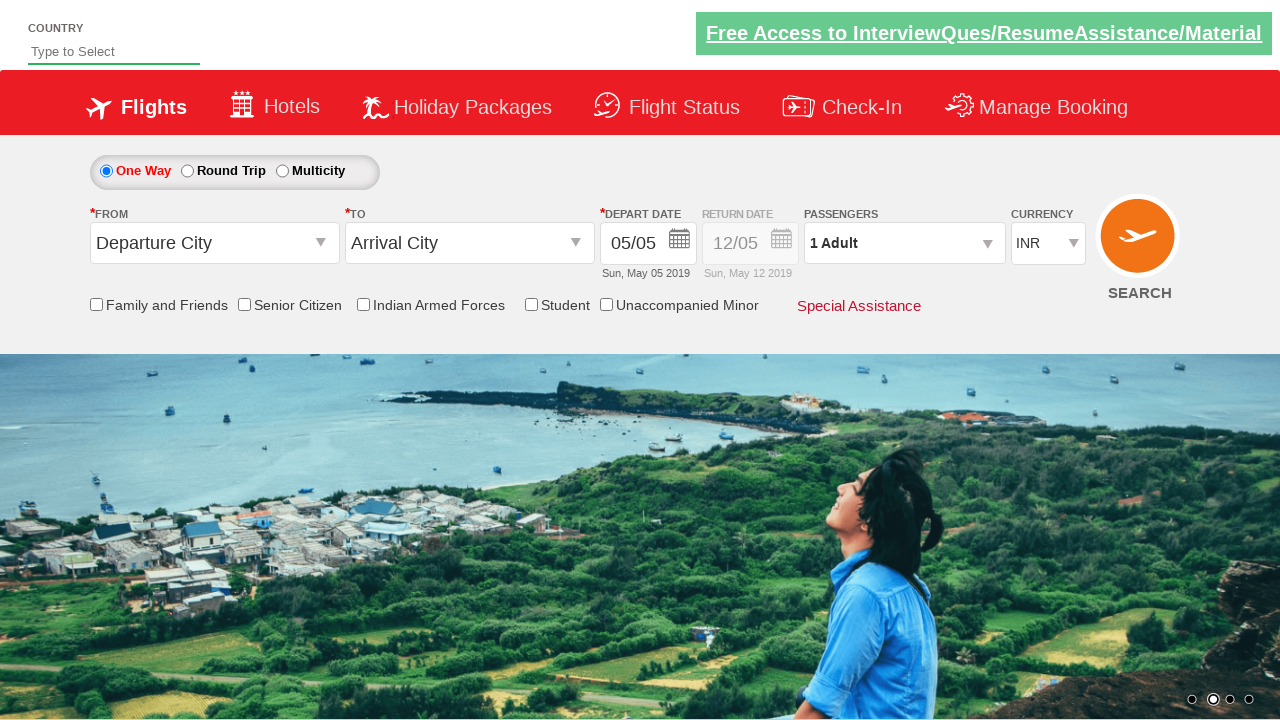

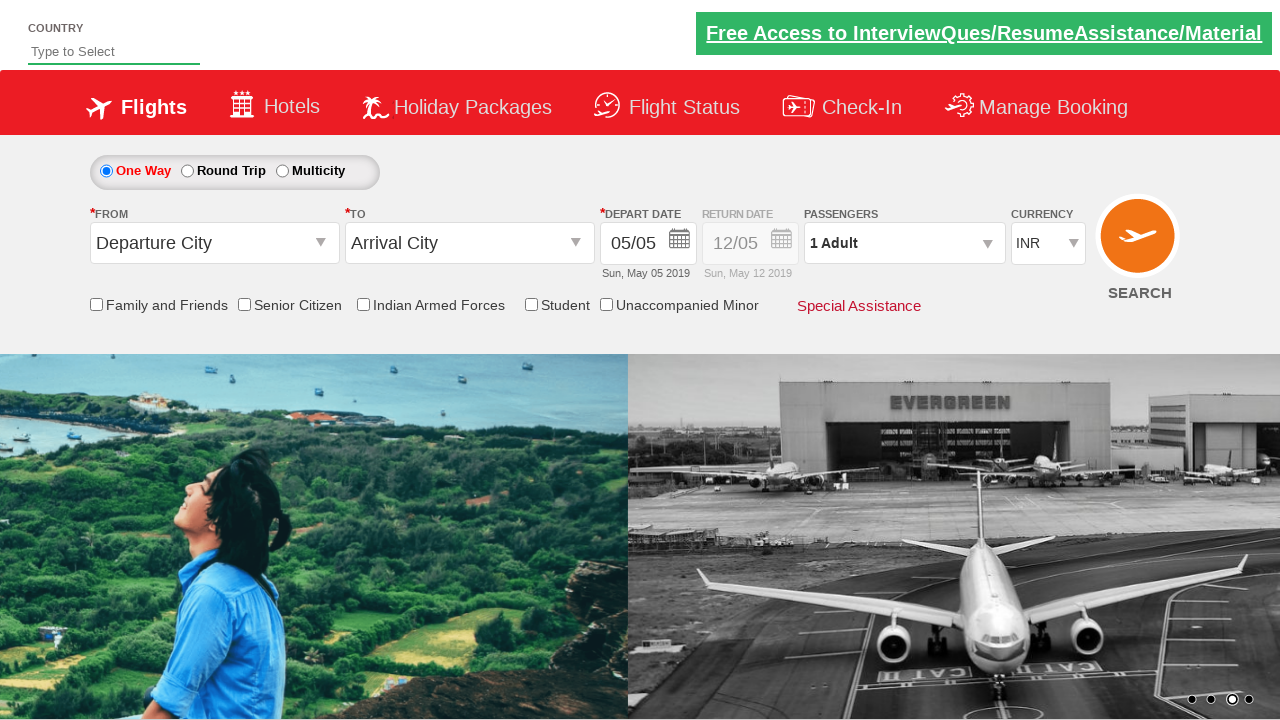